Tests clicking on the "Slow load website" link and verifies the page title loads correctly after a delay

Starting URL: https://curso.testautomation.es

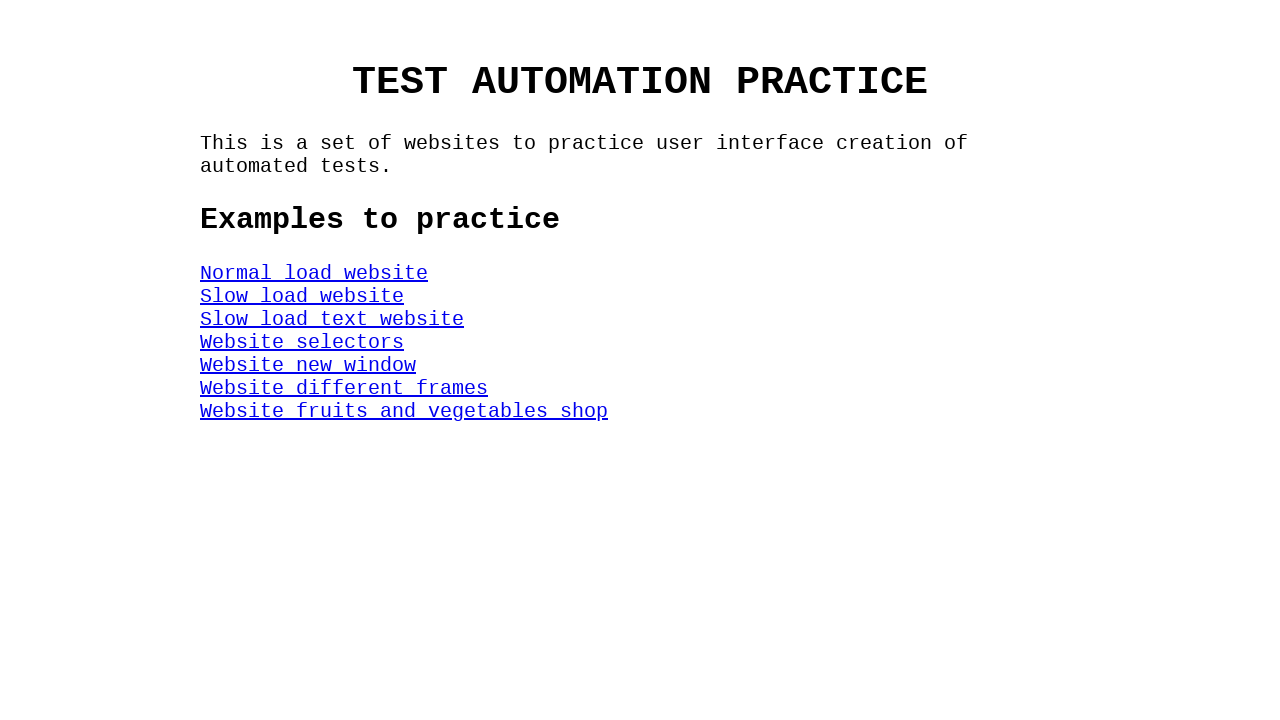

Clicked on the 'Slow load website' link at (302, 296) on #SlowLoadWeb
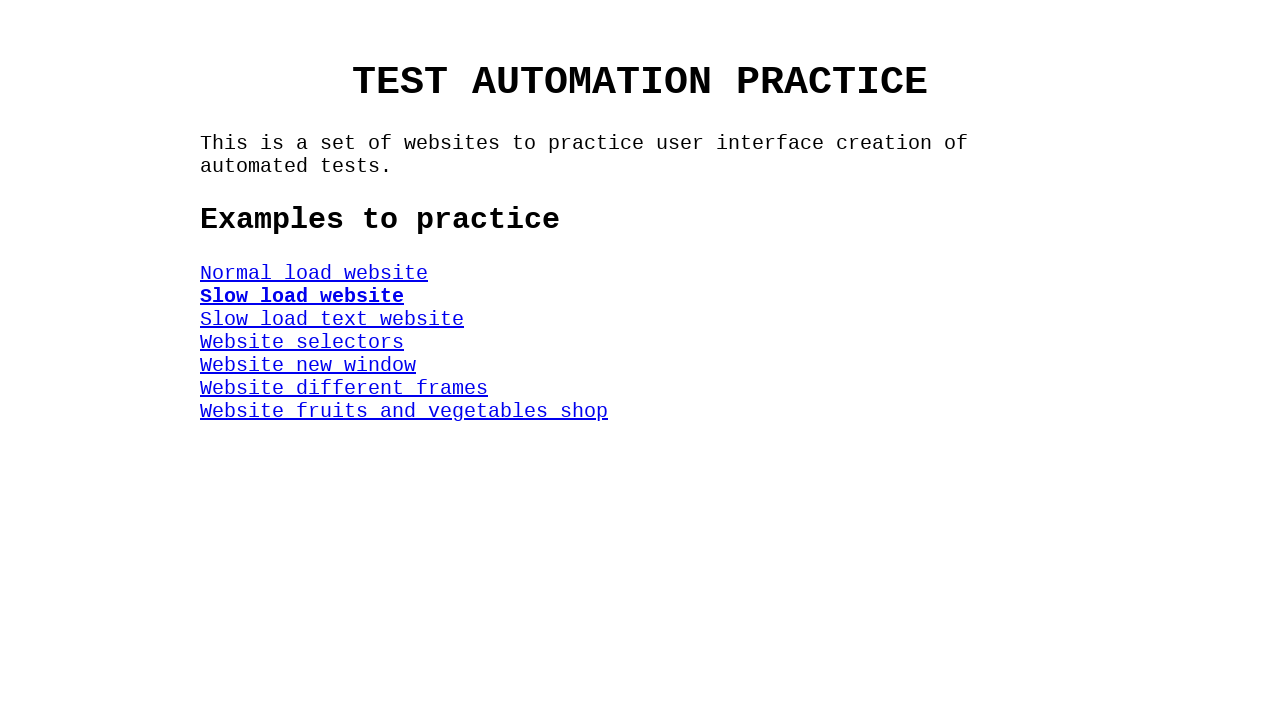

Waited for title element to load
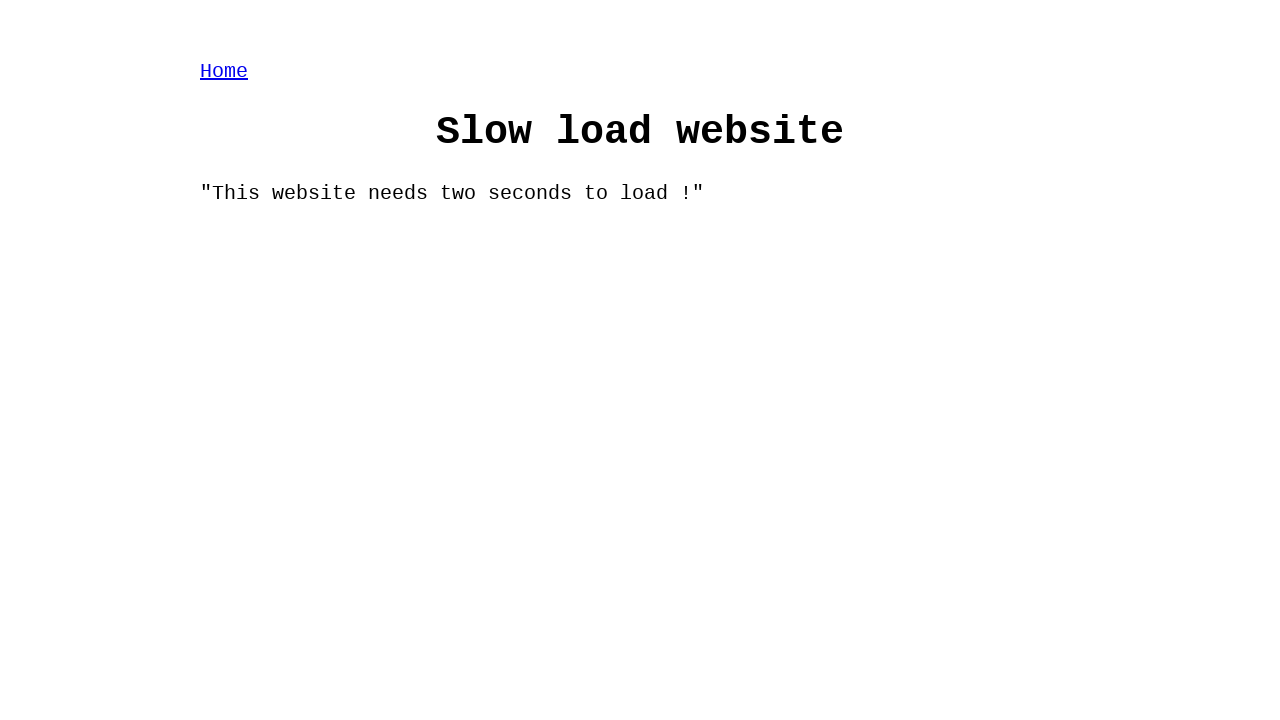

Verified page title is 'Slow load website'
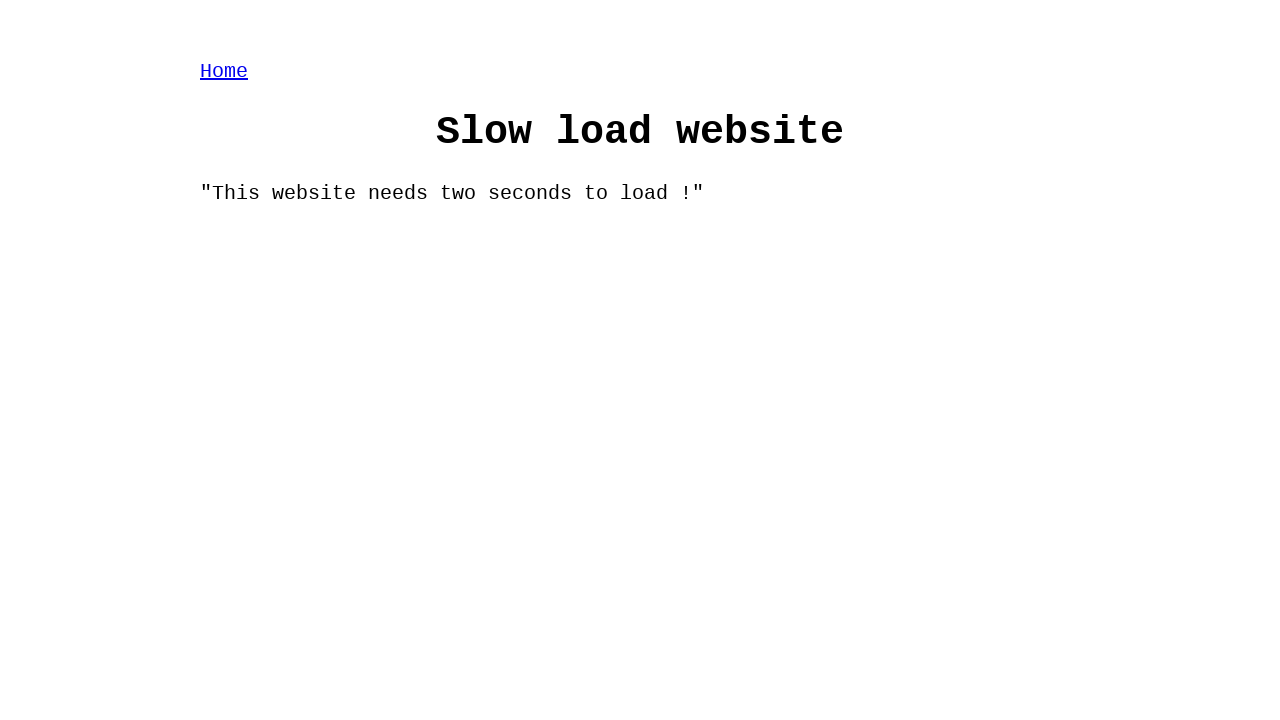

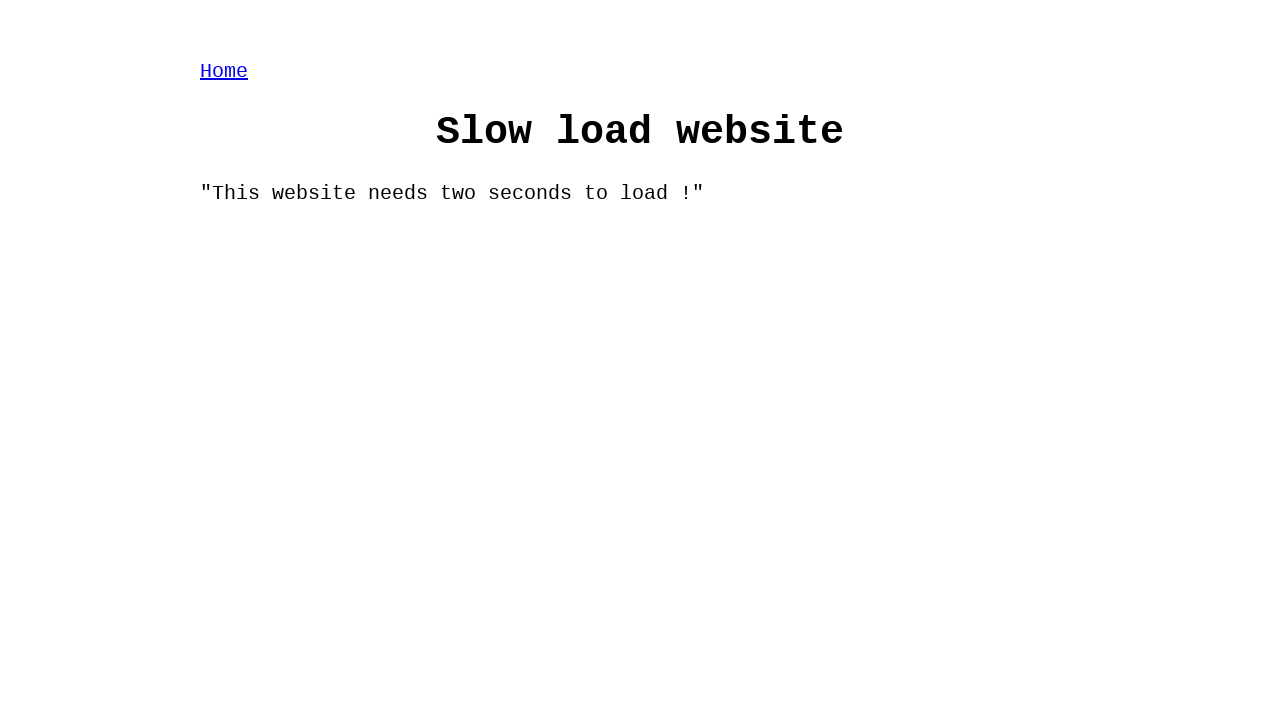